Tests login form by filling email and password fields using JavaScript execution

Starting URL: https://naveenautomationlabs.com/opencart/index.php?route=account/login

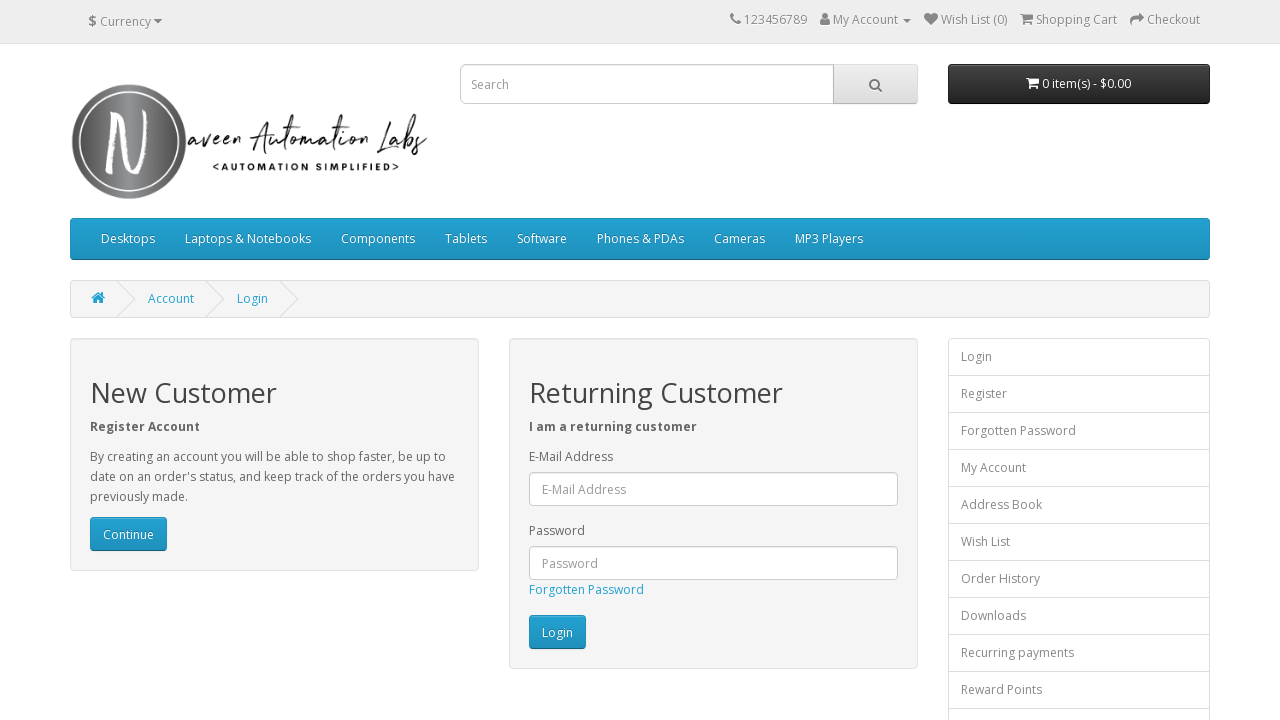

Filled email field with 'test@example.com' on #input-email
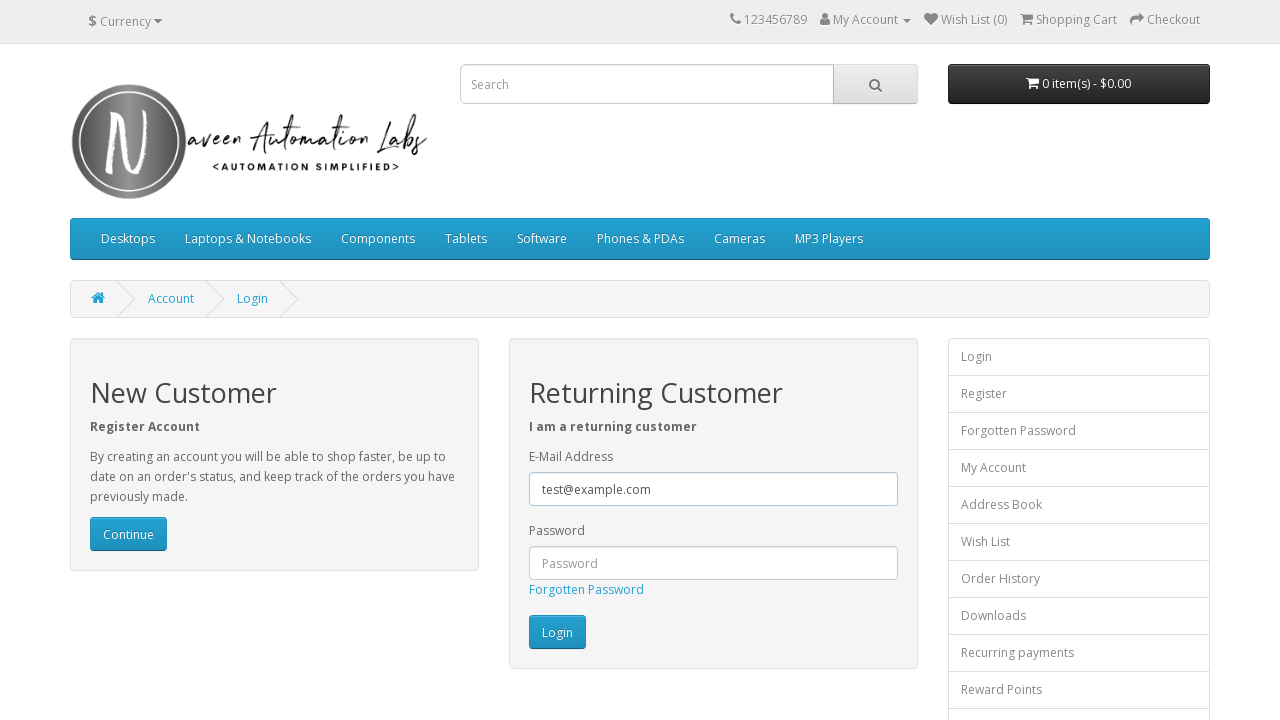

Filled password field with 'TestPass123' on #input-password
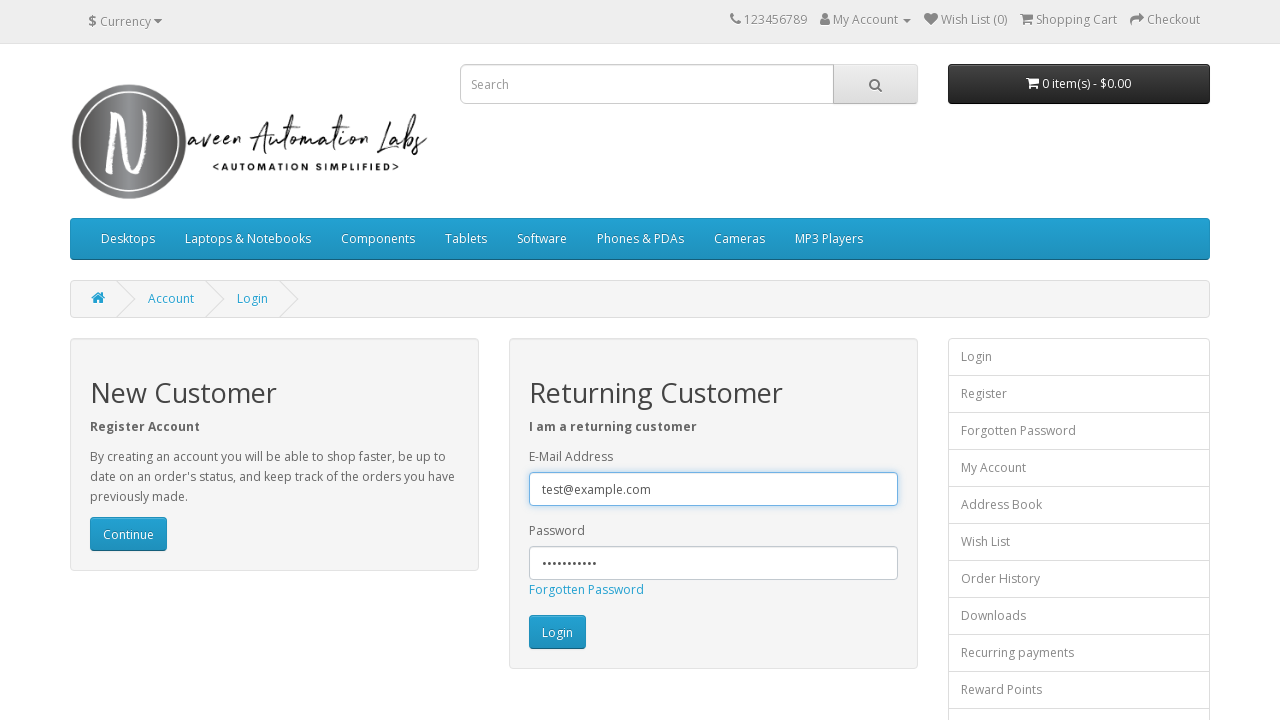

Clicked login submit button at (557, 632) on input[type='submit']
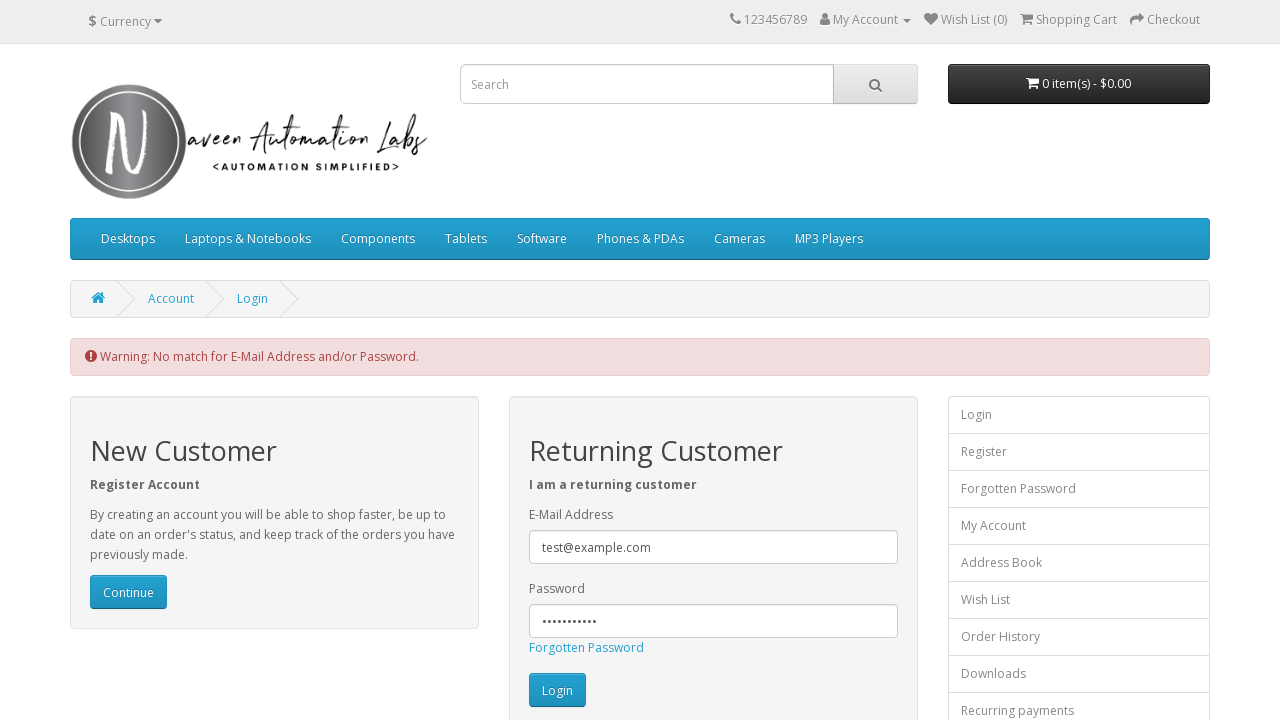

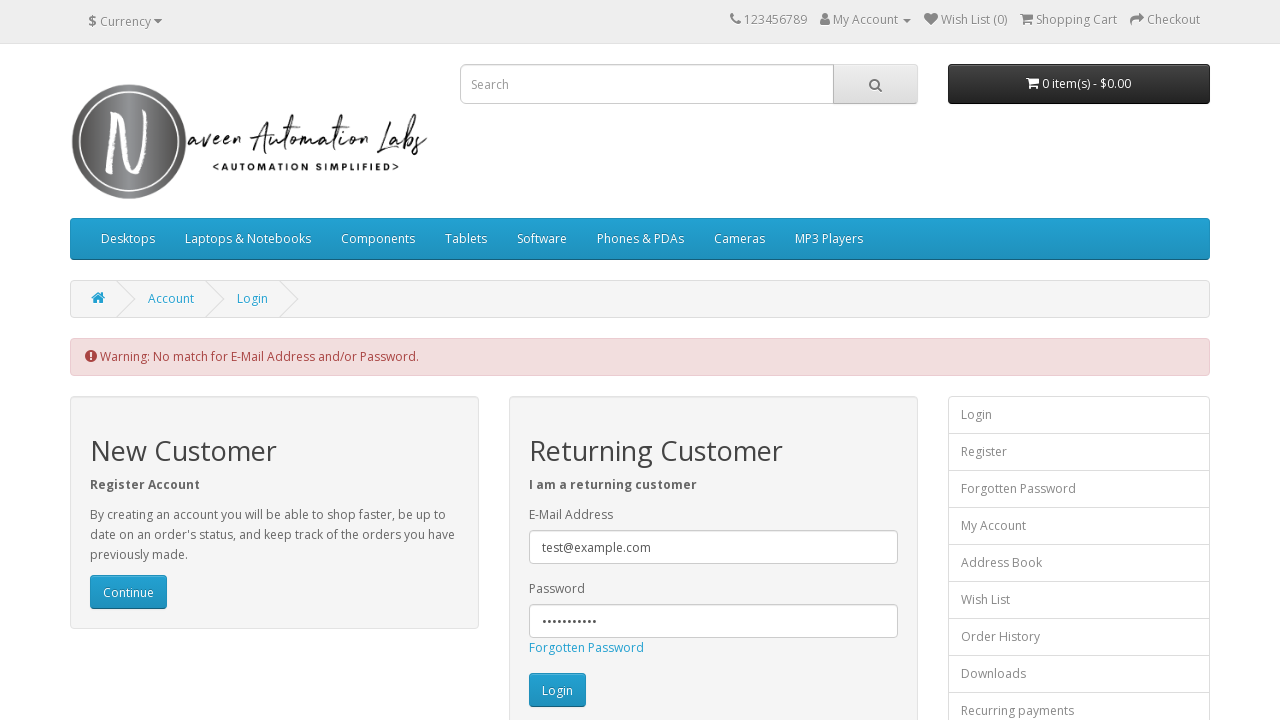